Tests DOM element scoping by navigating through nested elements (page → footer → first column) and opens each link in the first column of the footer in a new browser tab using keyboard shortcuts.

Starting URL: https://rahulshettyacademy.com/AutomationPractice/

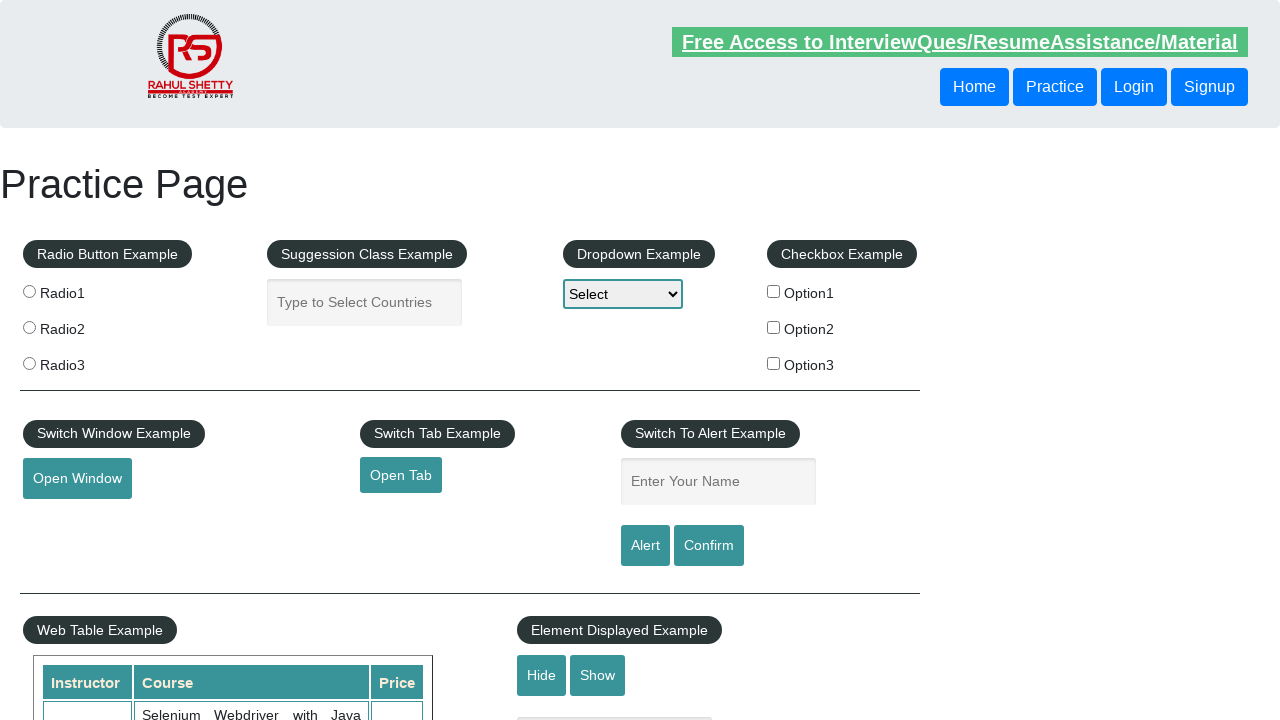

Waited for footer section with ID 'gf-BIG' to load
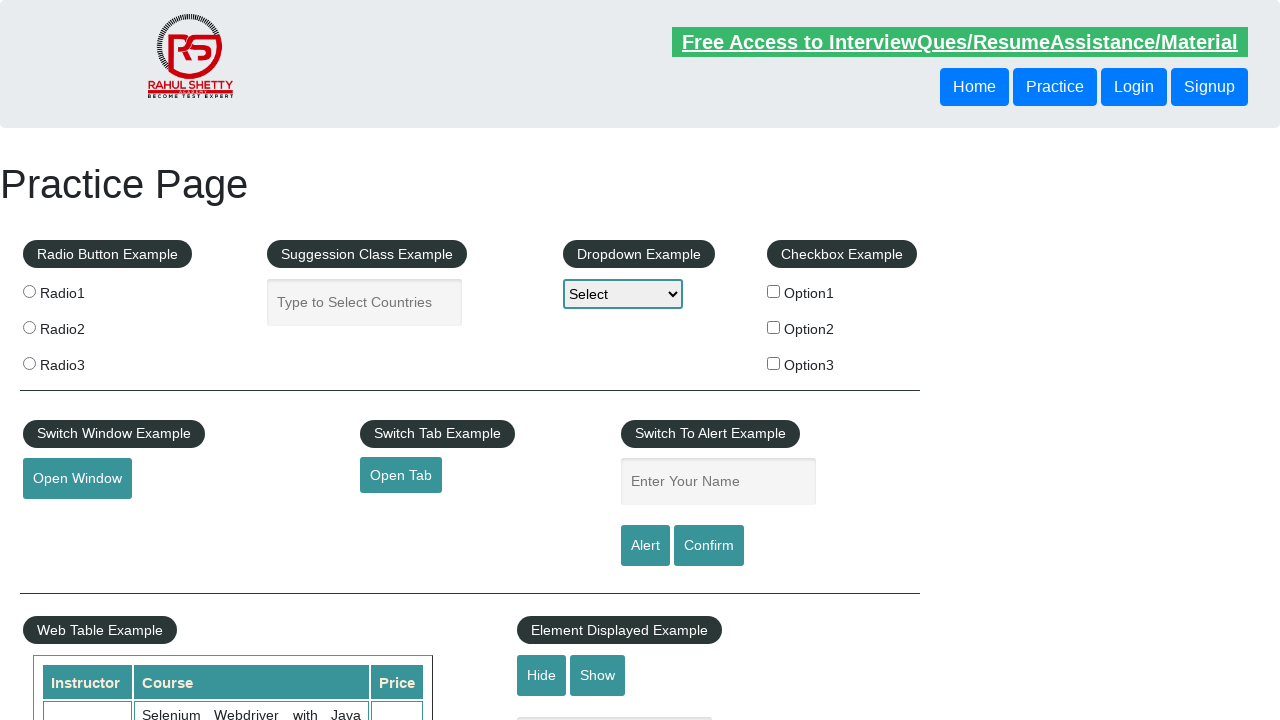

Located footer section element
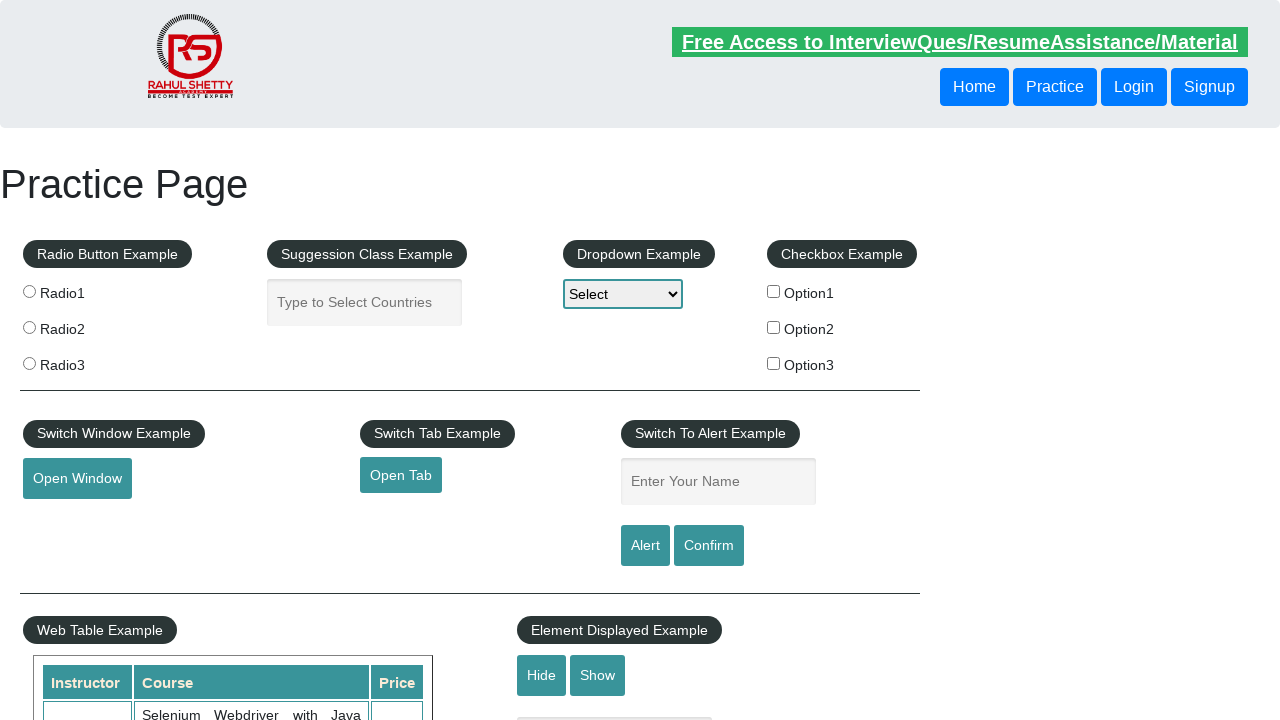

Scoped to first column of footer table
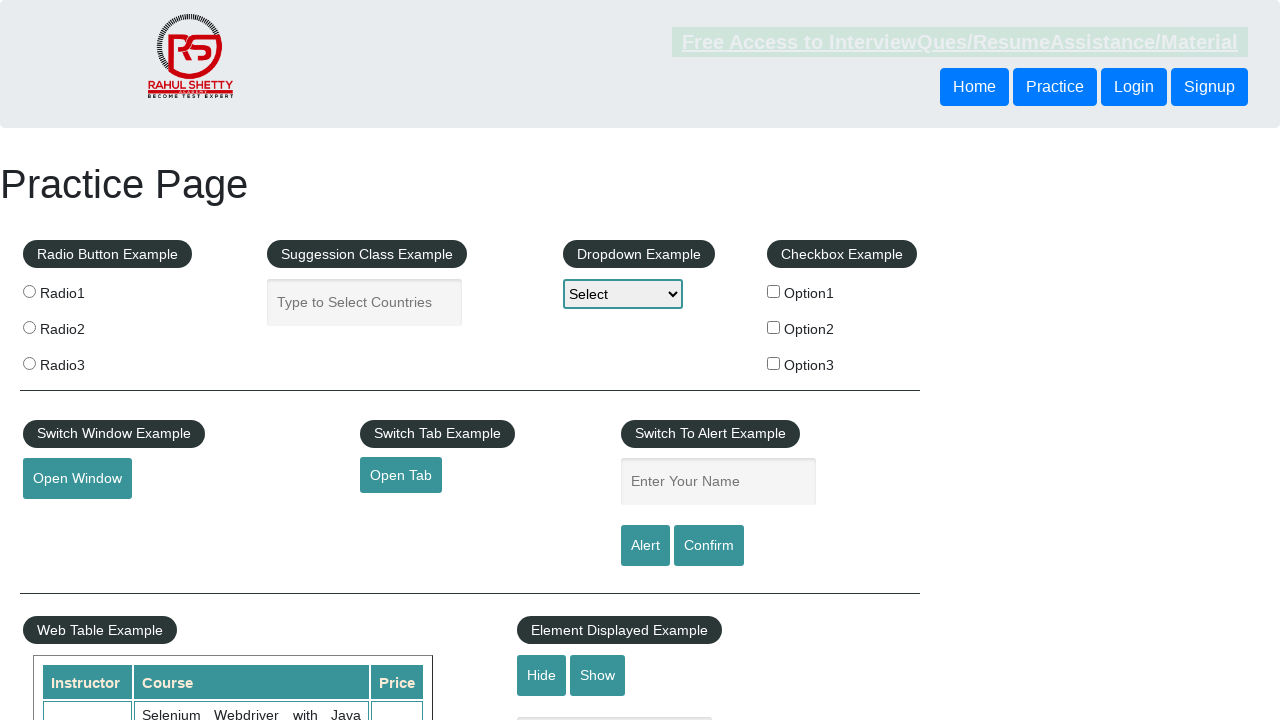

Found 5 links in the first footer column
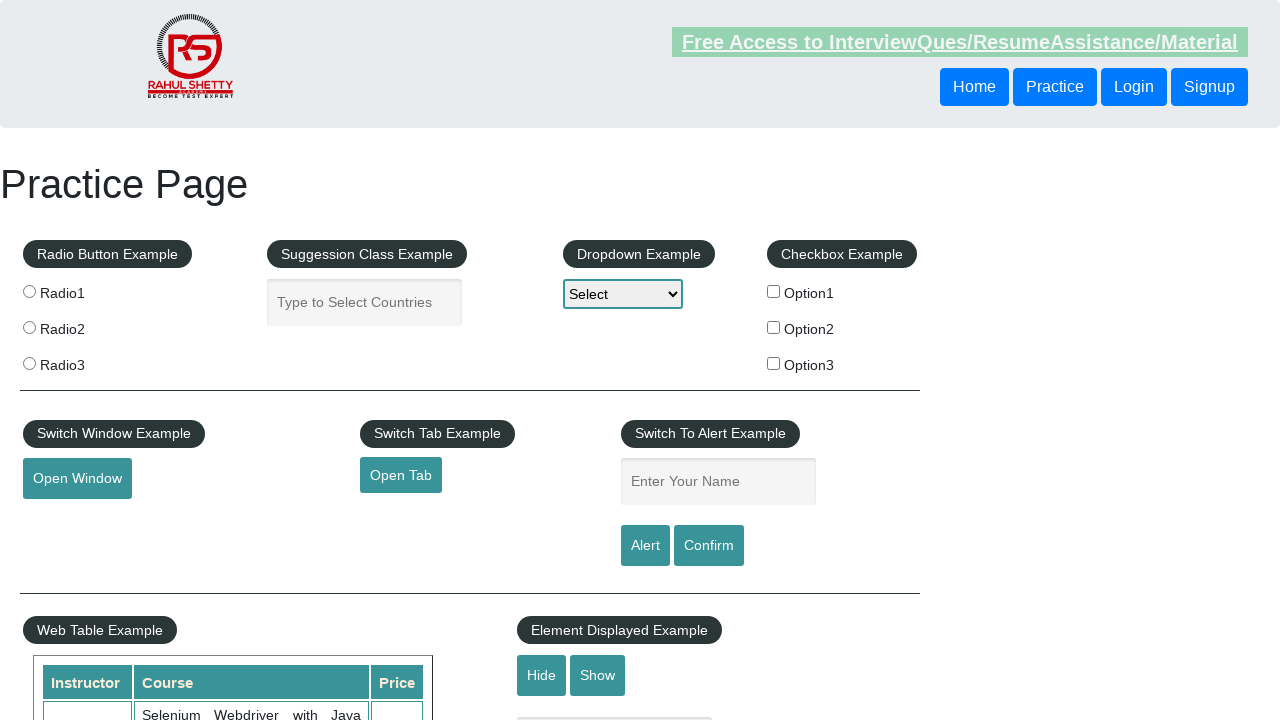

Opened link 1 from first footer column in new tab using Ctrl+Click at (68, 520) on #gf-BIG >> xpath=//table/tbody/tr/td[1]/ul >> a >> nth=1
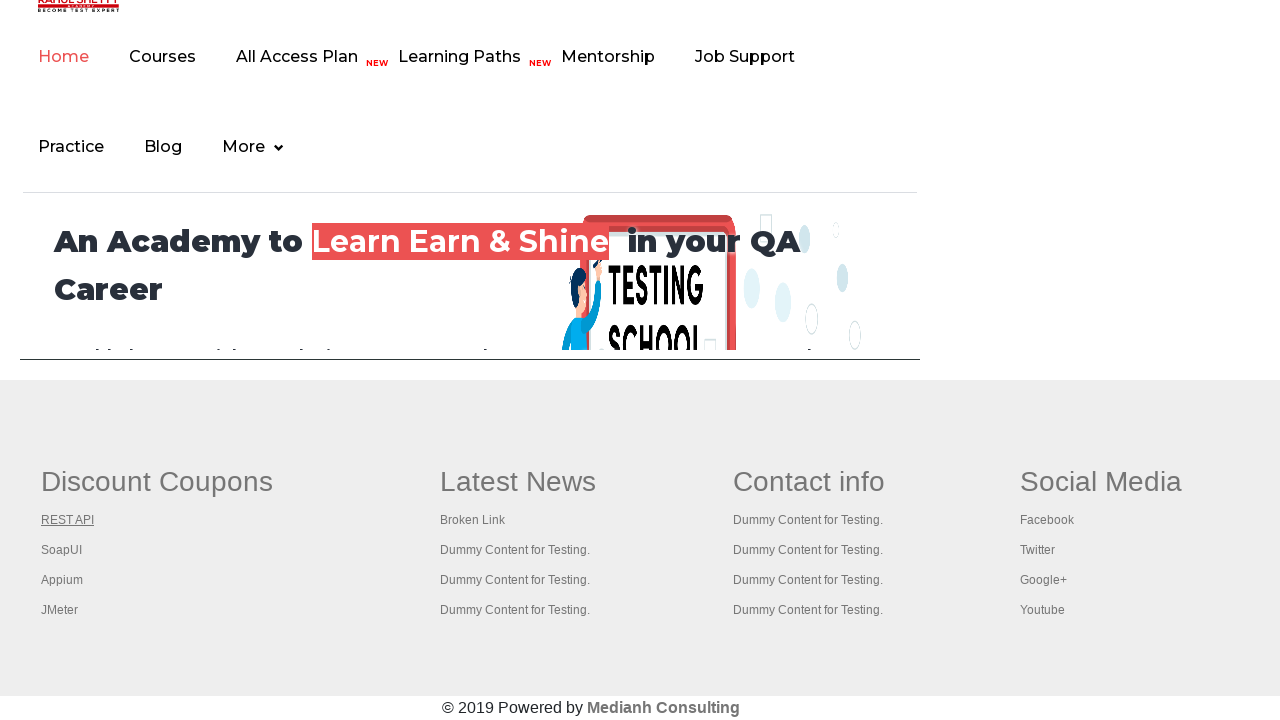

Opened link 2 from first footer column in new tab using Ctrl+Click at (62, 550) on #gf-BIG >> xpath=//table/tbody/tr/td[1]/ul >> a >> nth=2
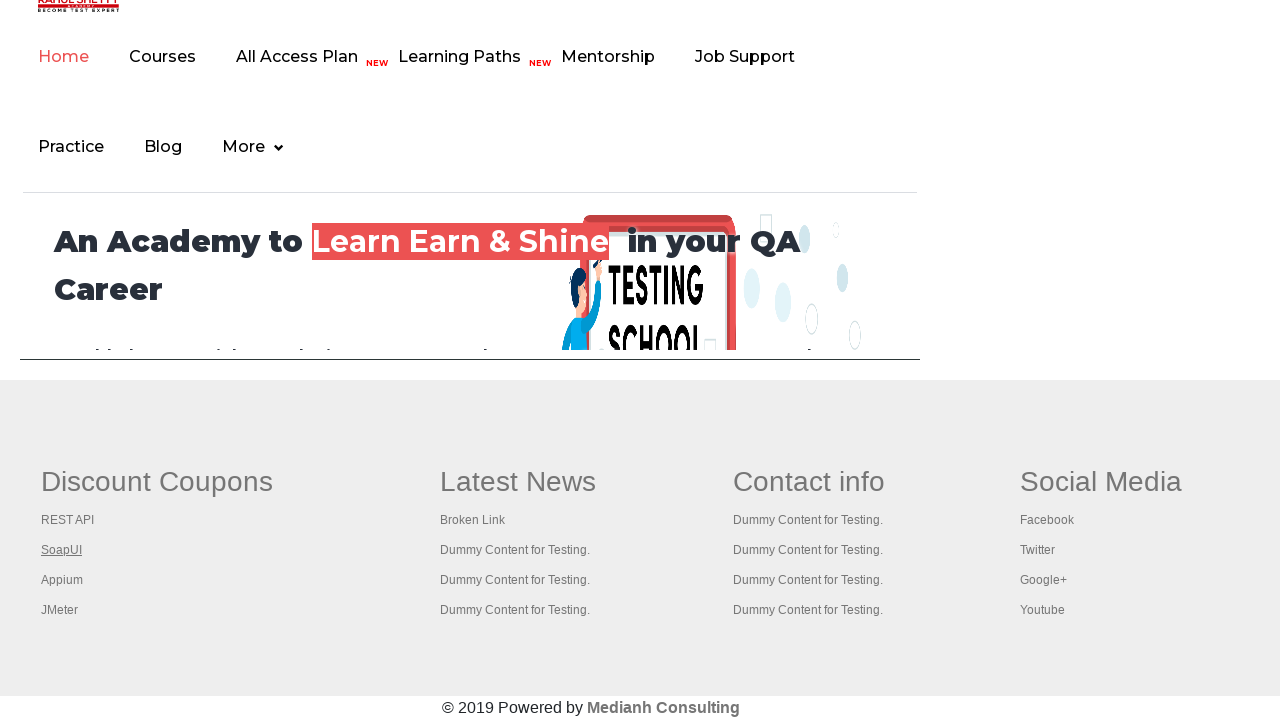

Opened link 3 from first footer column in new tab using Ctrl+Click at (62, 580) on #gf-BIG >> xpath=//table/tbody/tr/td[1]/ul >> a >> nth=3
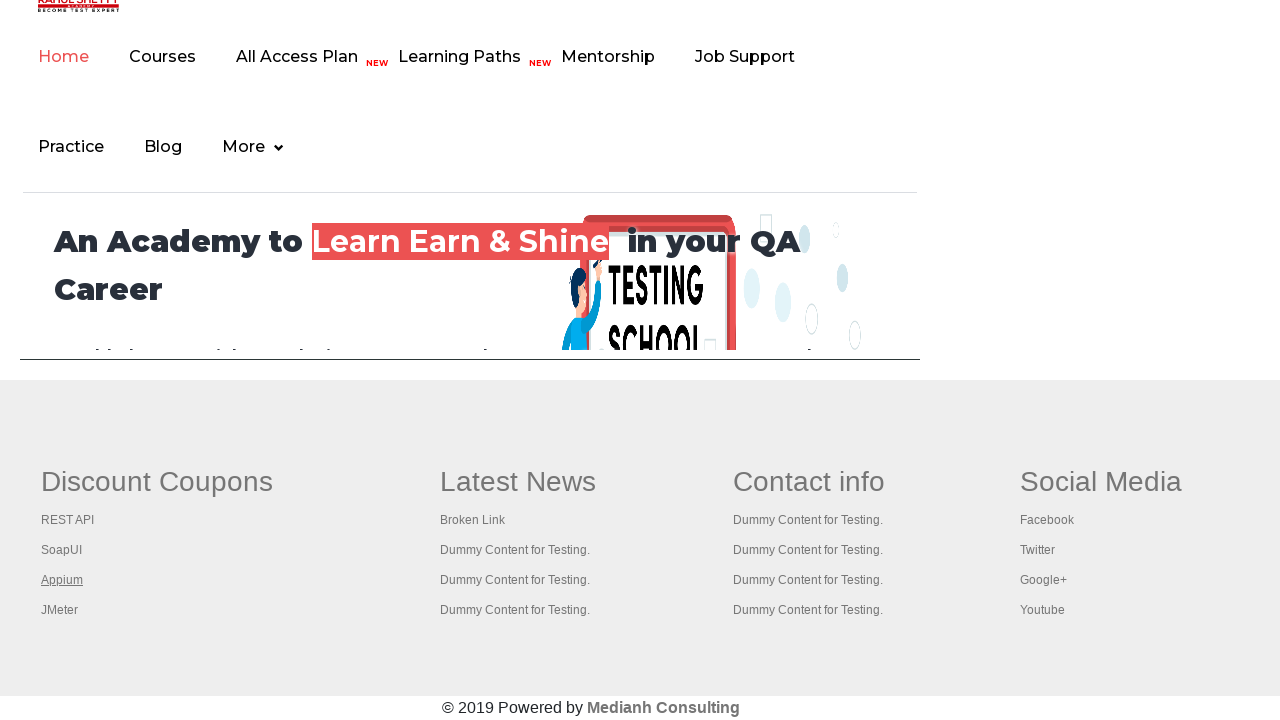

Opened link 4 from first footer column in new tab using Ctrl+Click at (60, 610) on #gf-BIG >> xpath=//table/tbody/tr/td[1]/ul >> a >> nth=4
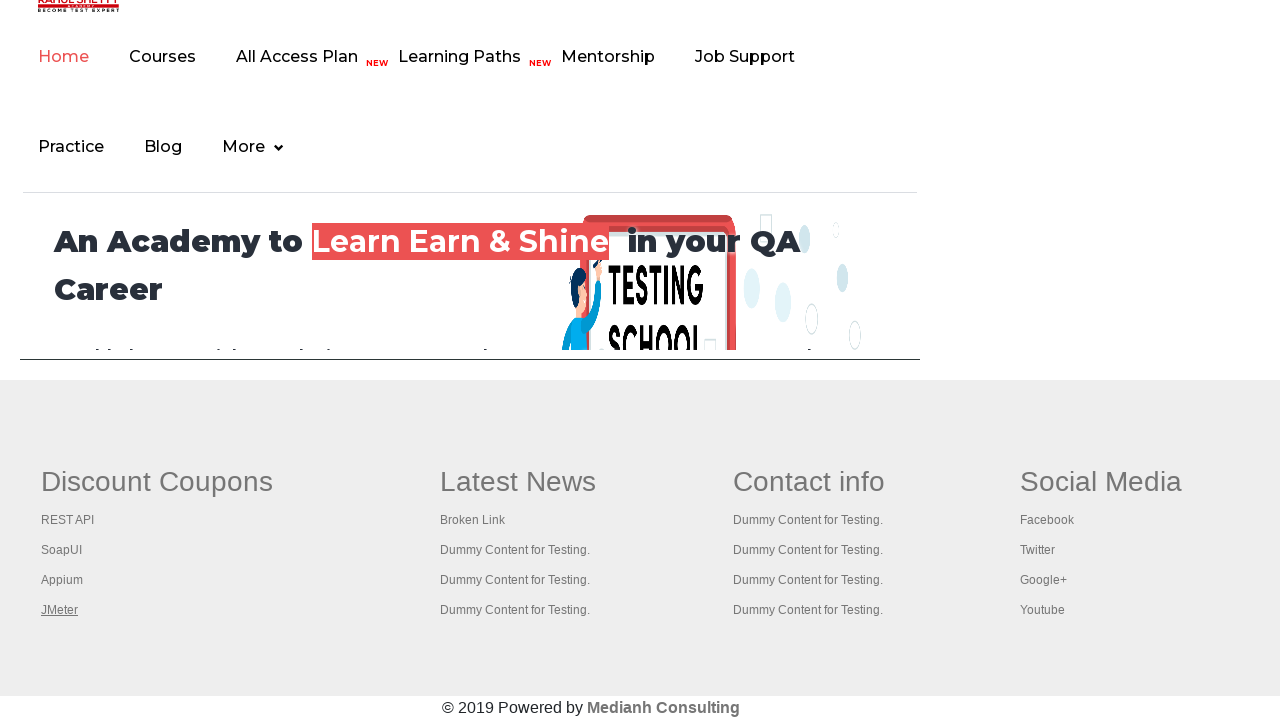

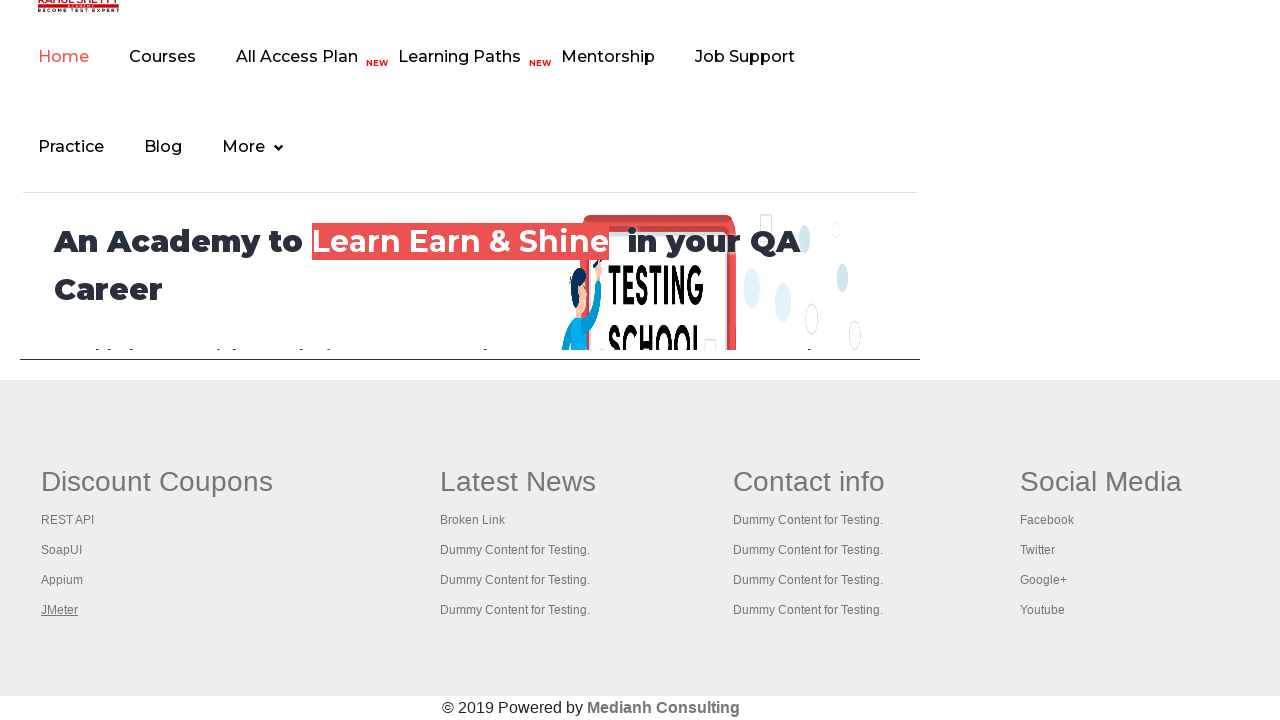